Tests clicking a confirm alert button, accepting the confirmation, and verifying the result shows "You selected Ok"

Starting URL: https://demoqa.com/alerts

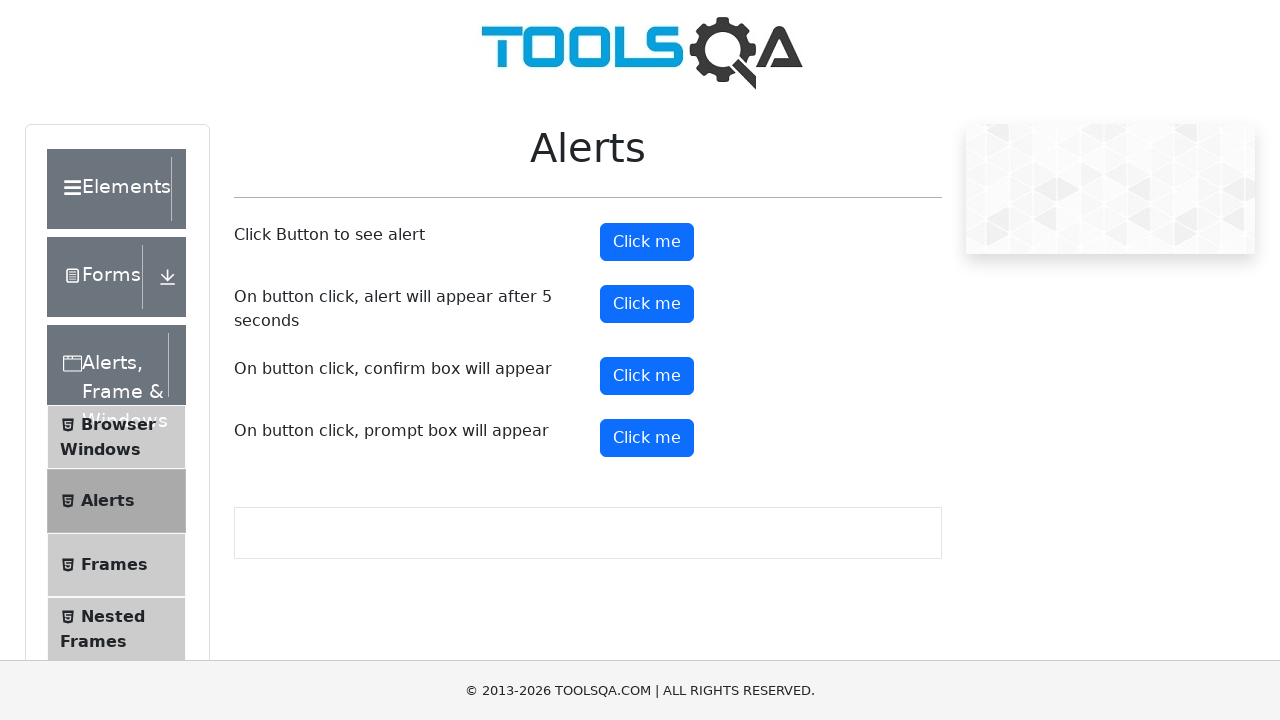

Set up dialog handler to automatically accept confirmations
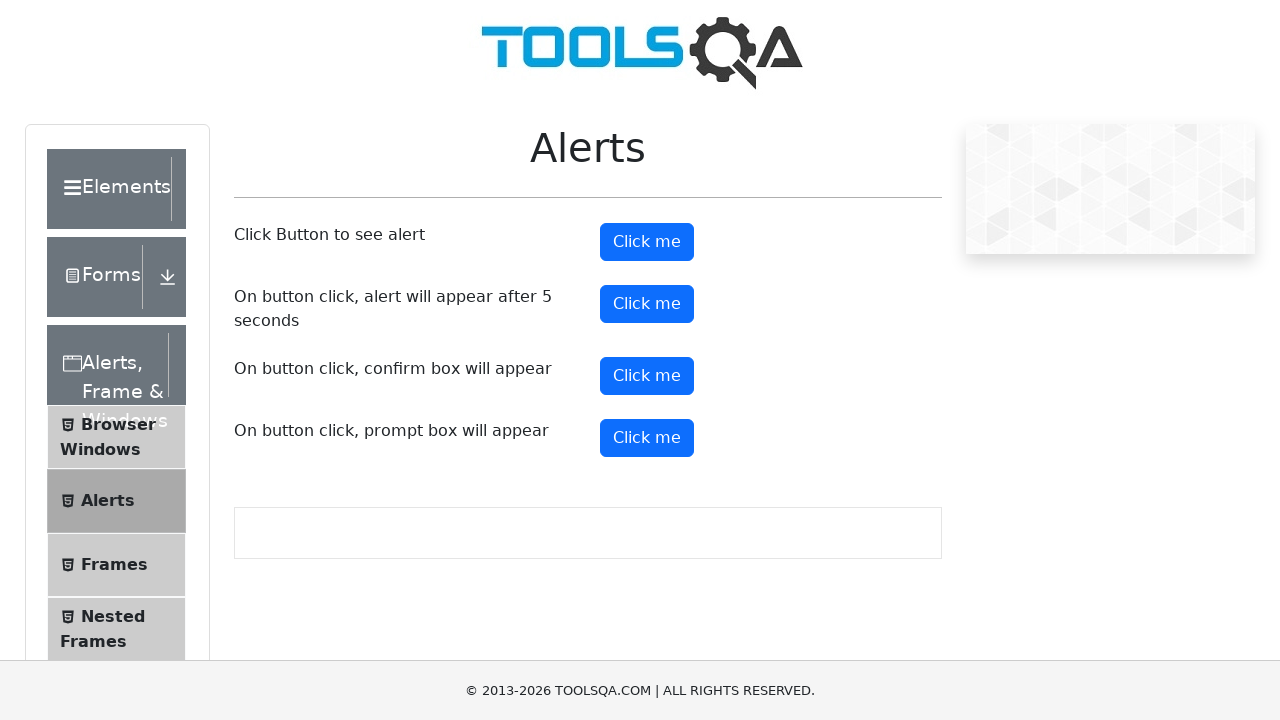

Clicked the confirm alert button at (647, 376) on #confirmButton
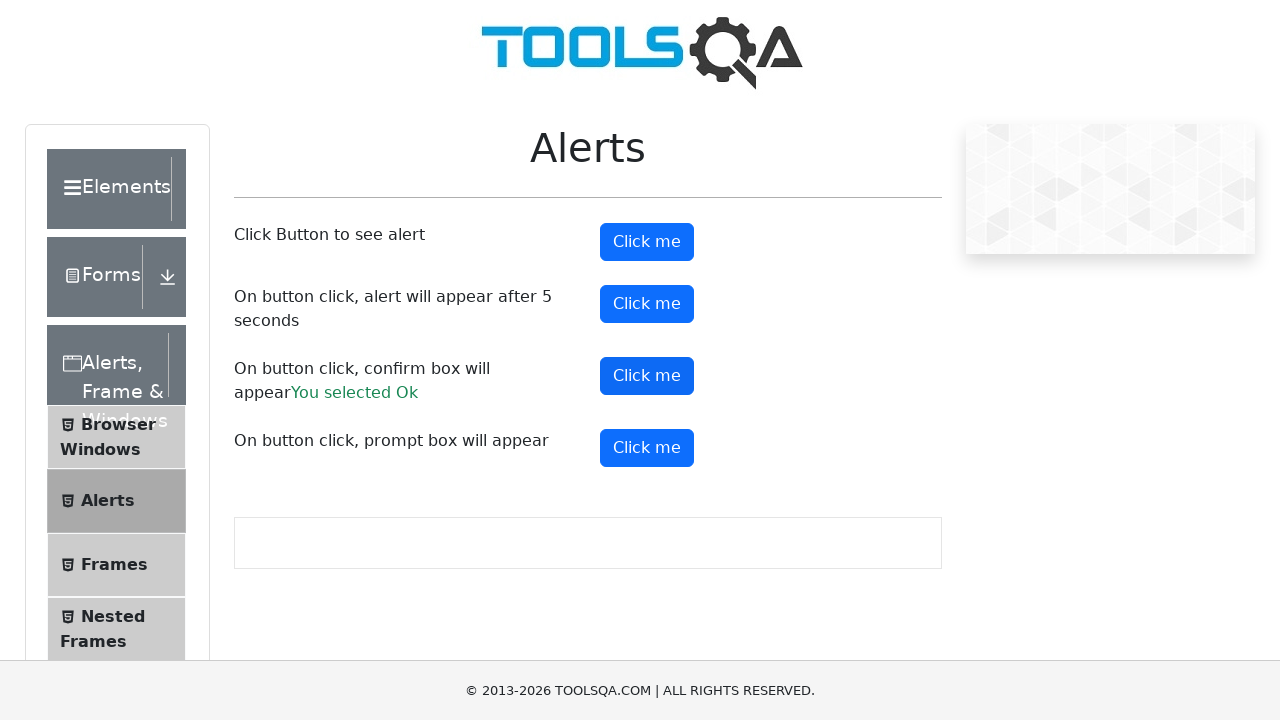

Waited for confirmation result to appear
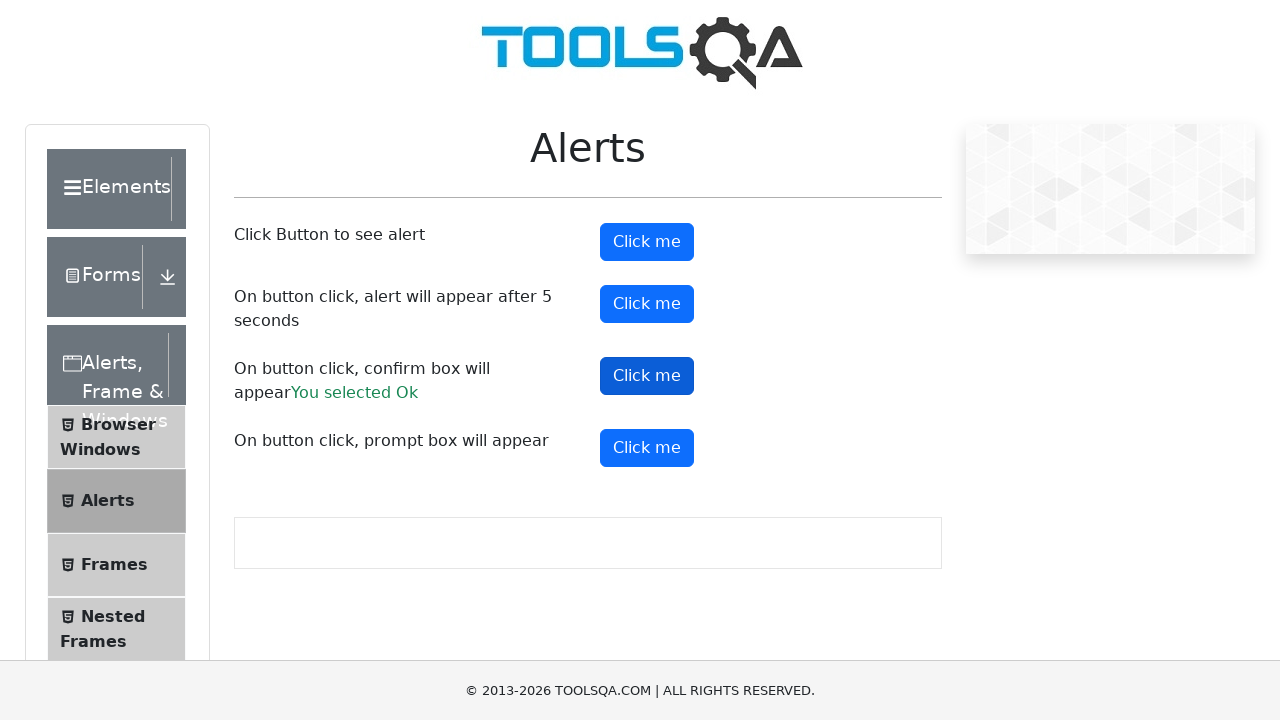

Verified result text shows 'You selected Ok'
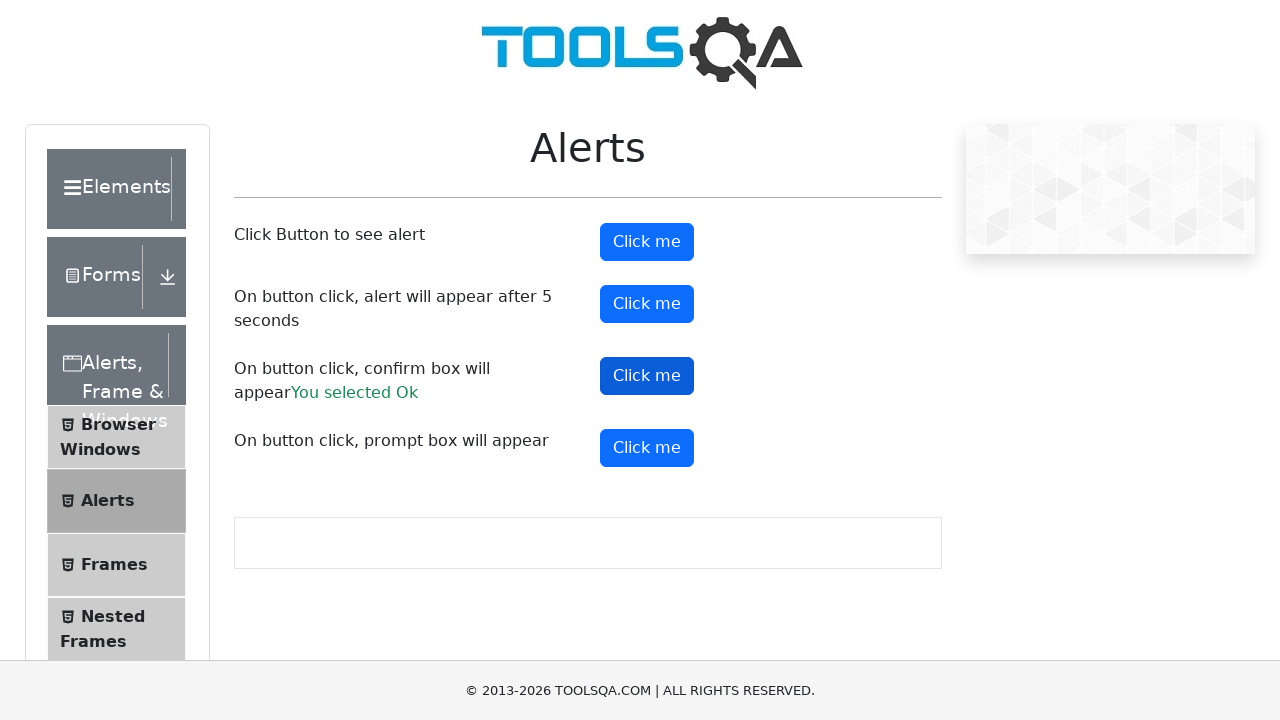

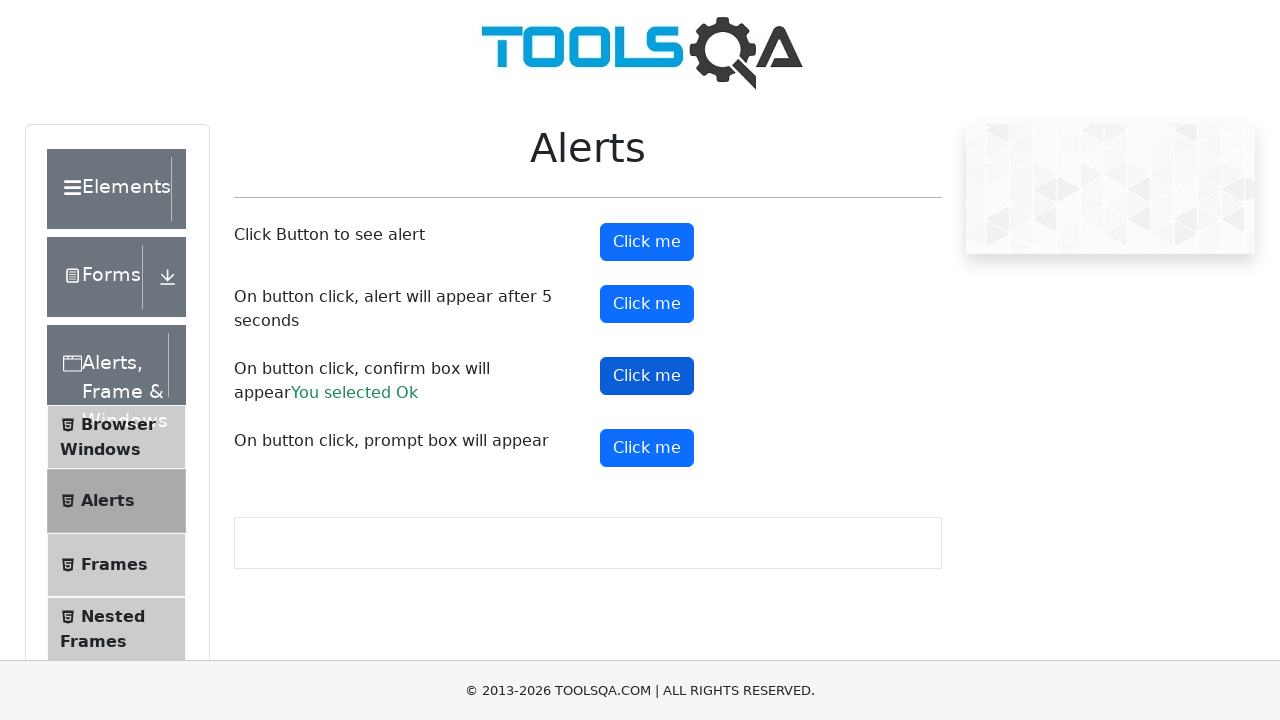